Tests scrolling down on the Selenium Downloads page and clicking on the Ecosystem page link

Starting URL: https://www.selenium.dev

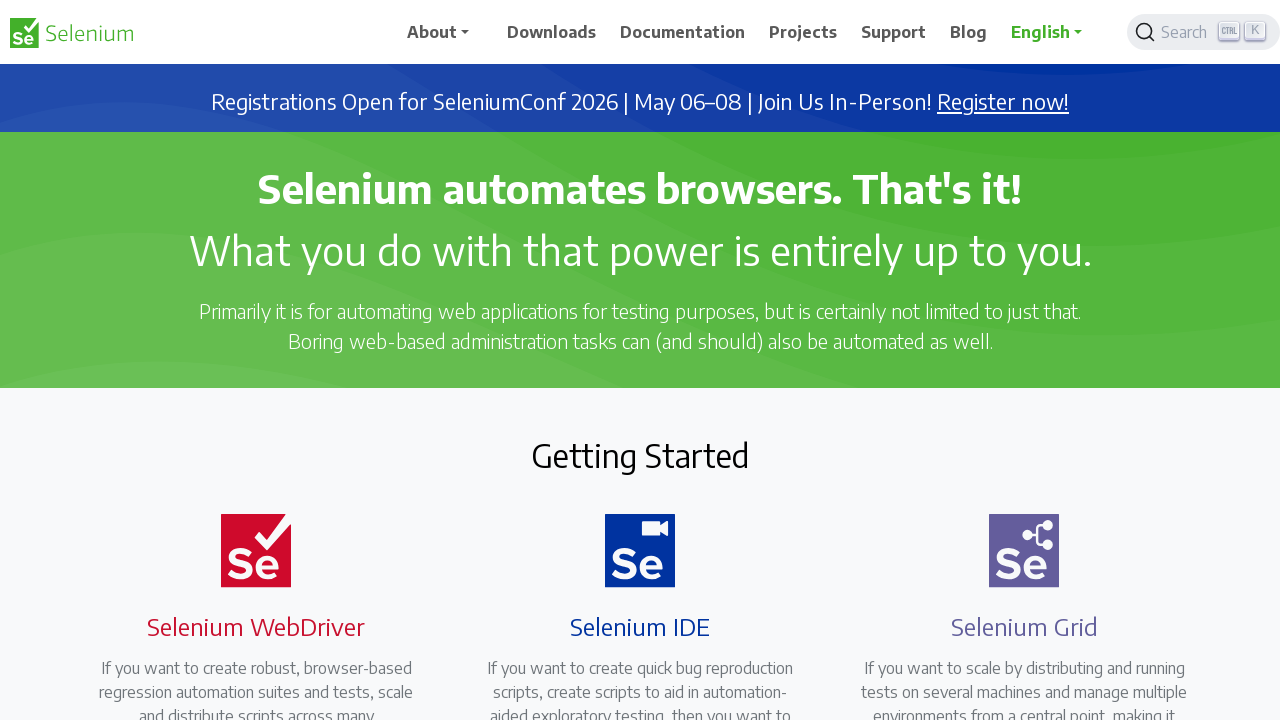

Clicked on Downloads link at (552, 32) on xpath=//span[normalize-space()='Downloads']
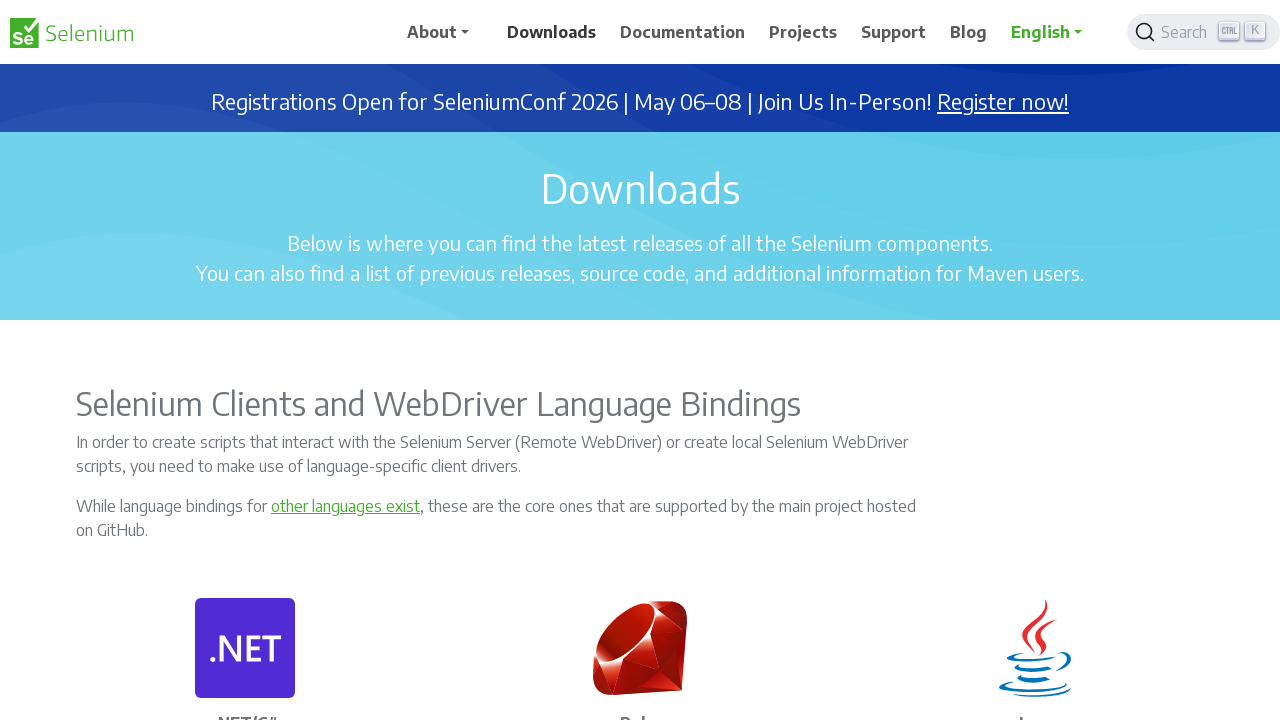

Scrolled down to position 3500px on the Downloads page
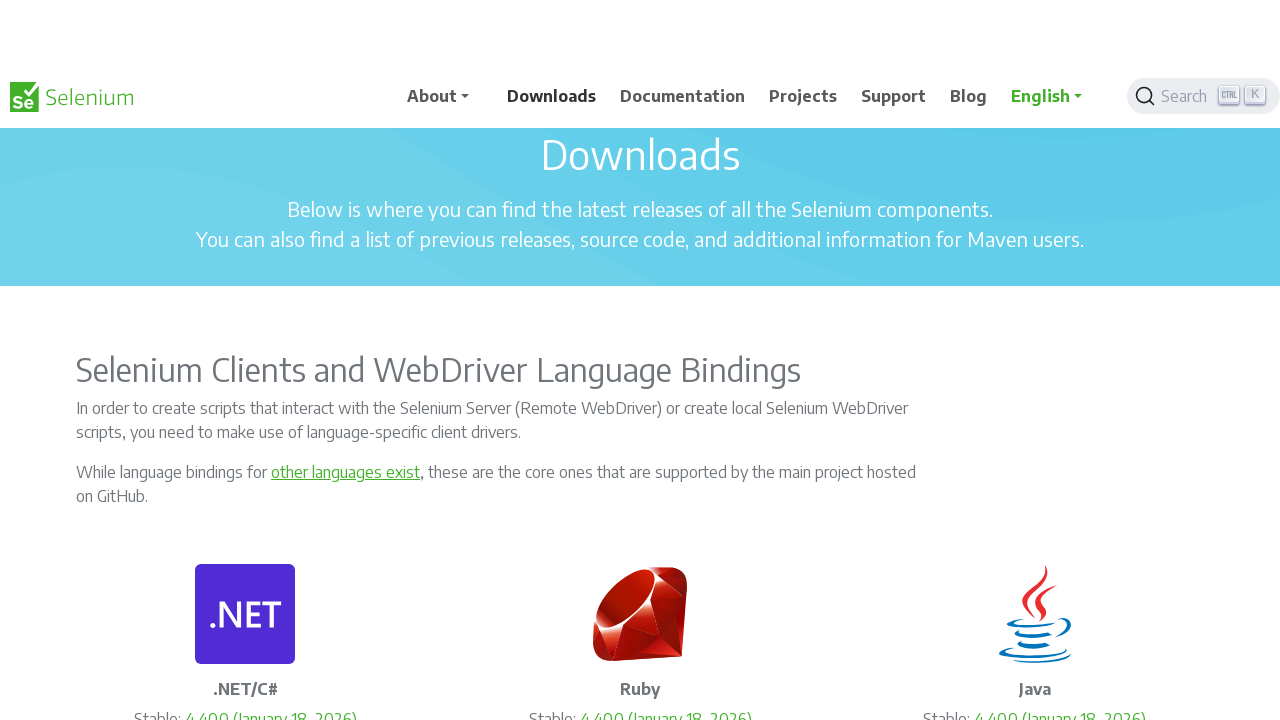

Waited 2 seconds for page to settle after scrolling
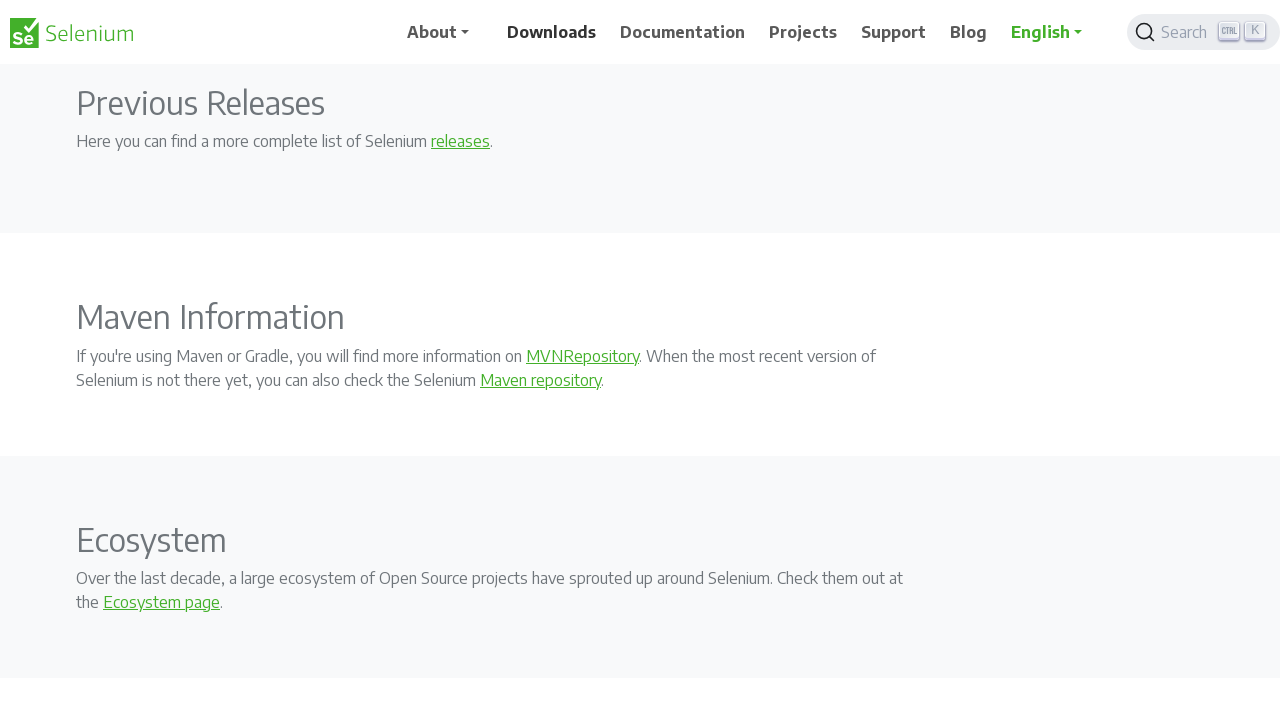

Clicked on Ecosystem page link at (162, 602) on xpath=//a[normalize-space()='Ecosystem page']
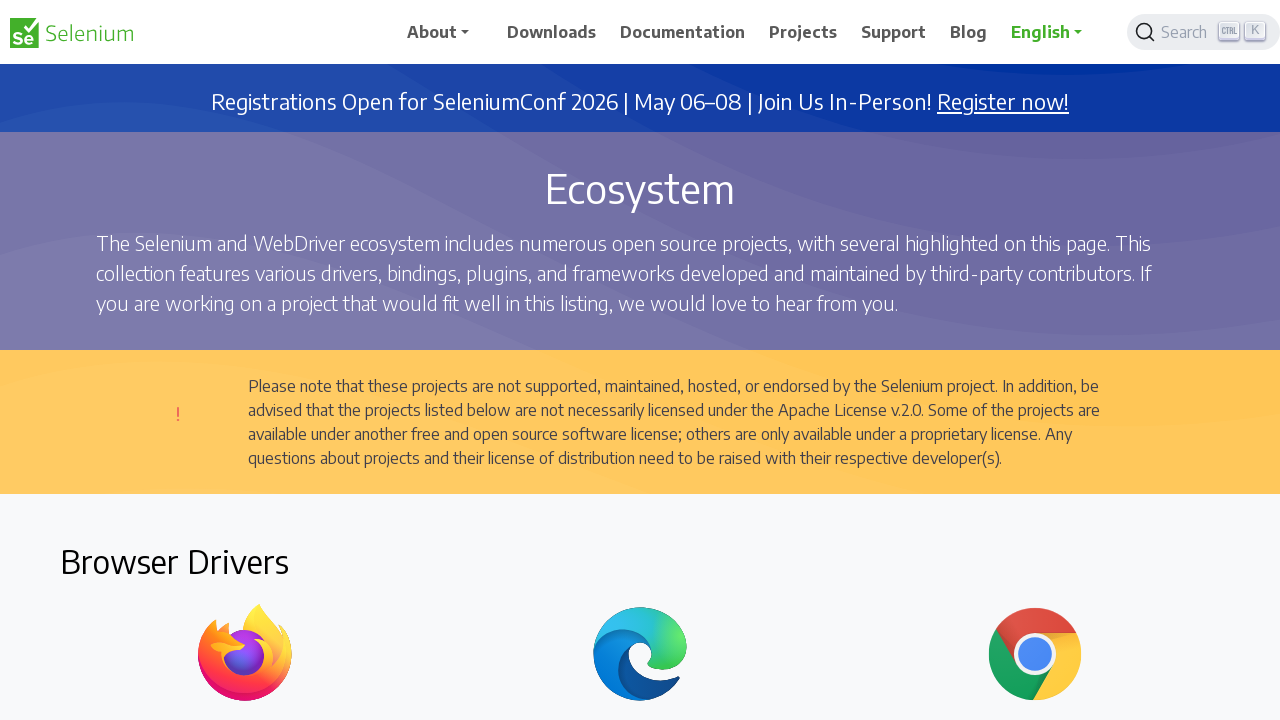

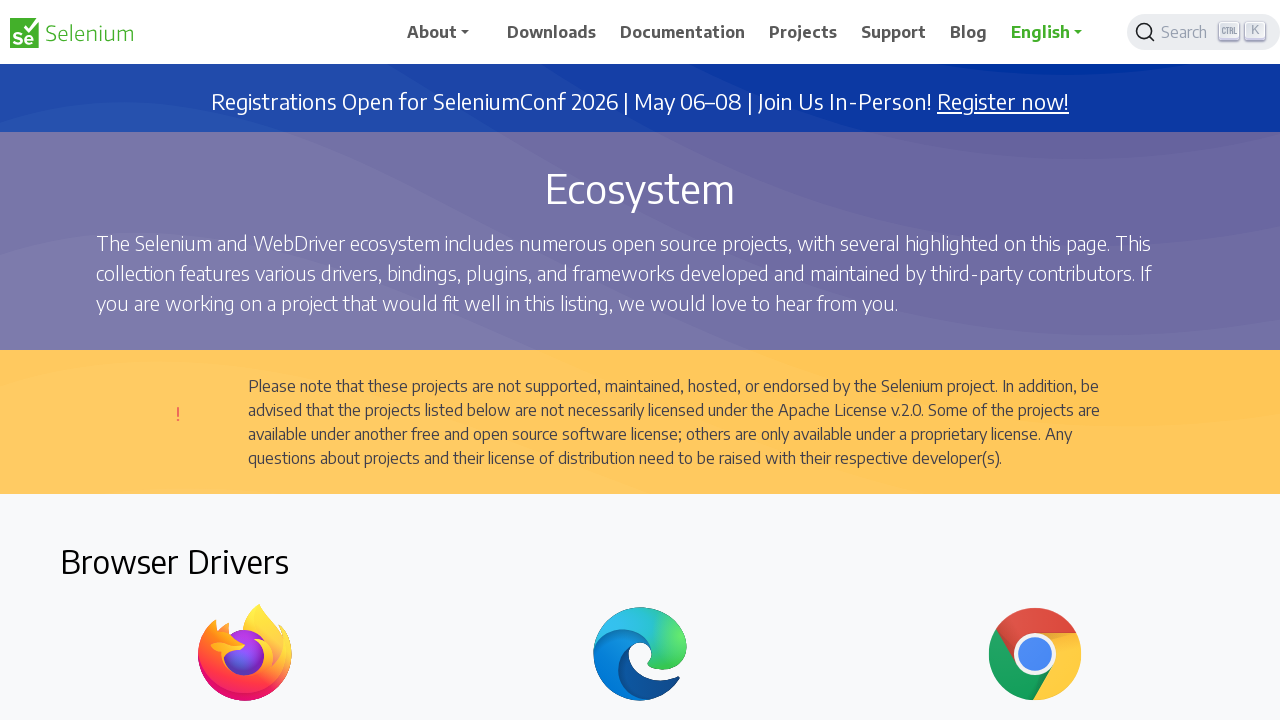